Tests the enable/disable functionality of a UI element by clicking a "Round Trip" radio button and verifying that a related div element becomes enabled (its style attribute changes).

Starting URL: https://rahulshettyacademy.com/dropdownsPractise/

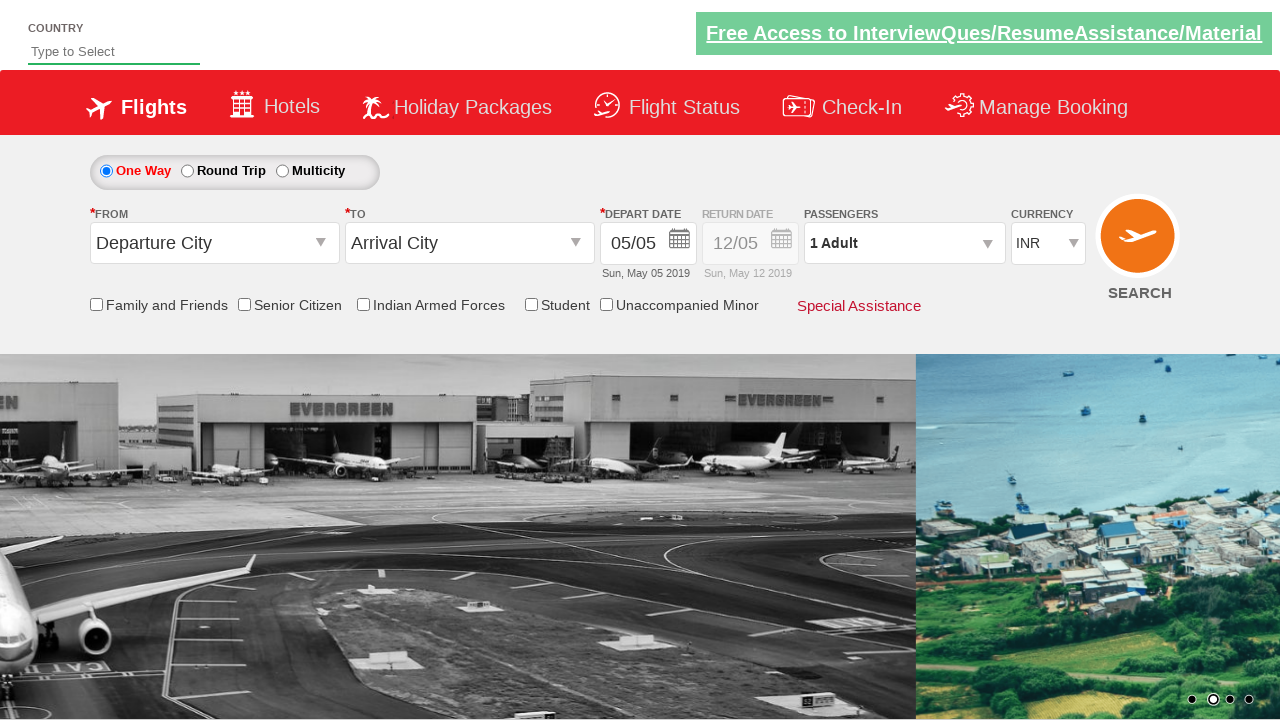

Retrieved initial style attribute of div element
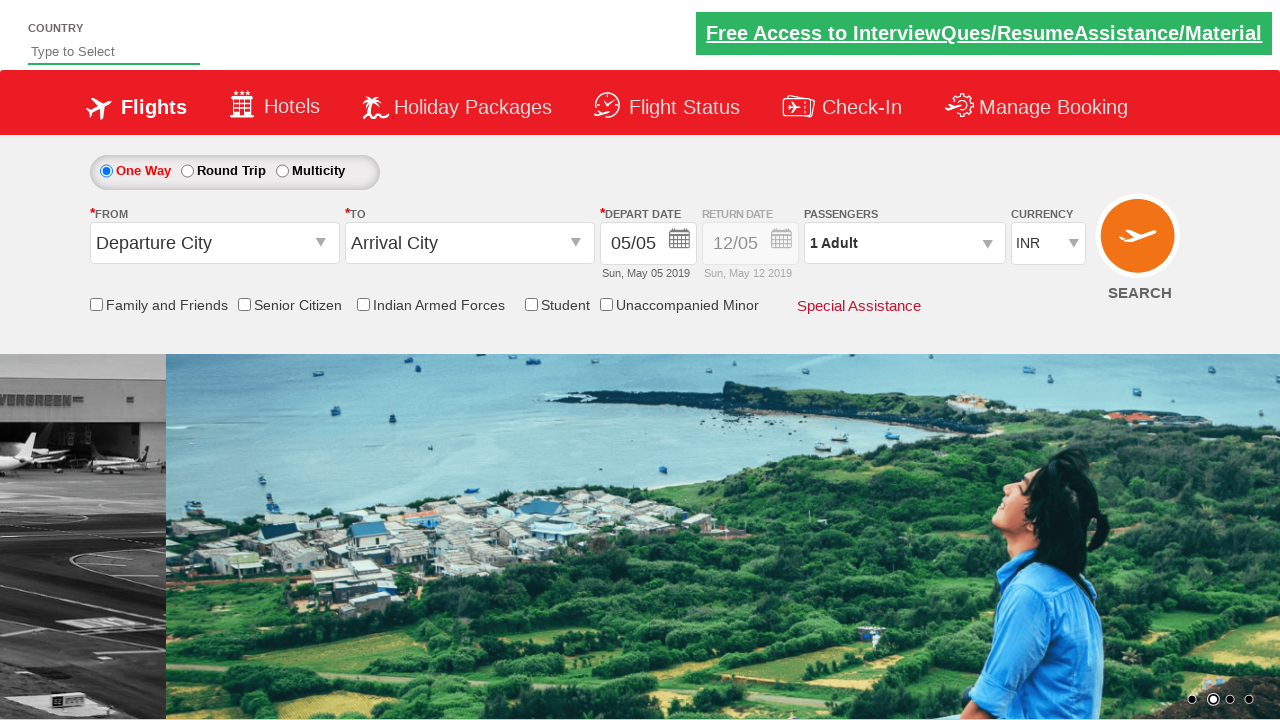

Clicked Round Trip radio button at (187, 171) on #ctl00_mainContent_rbtnl_Trip_1
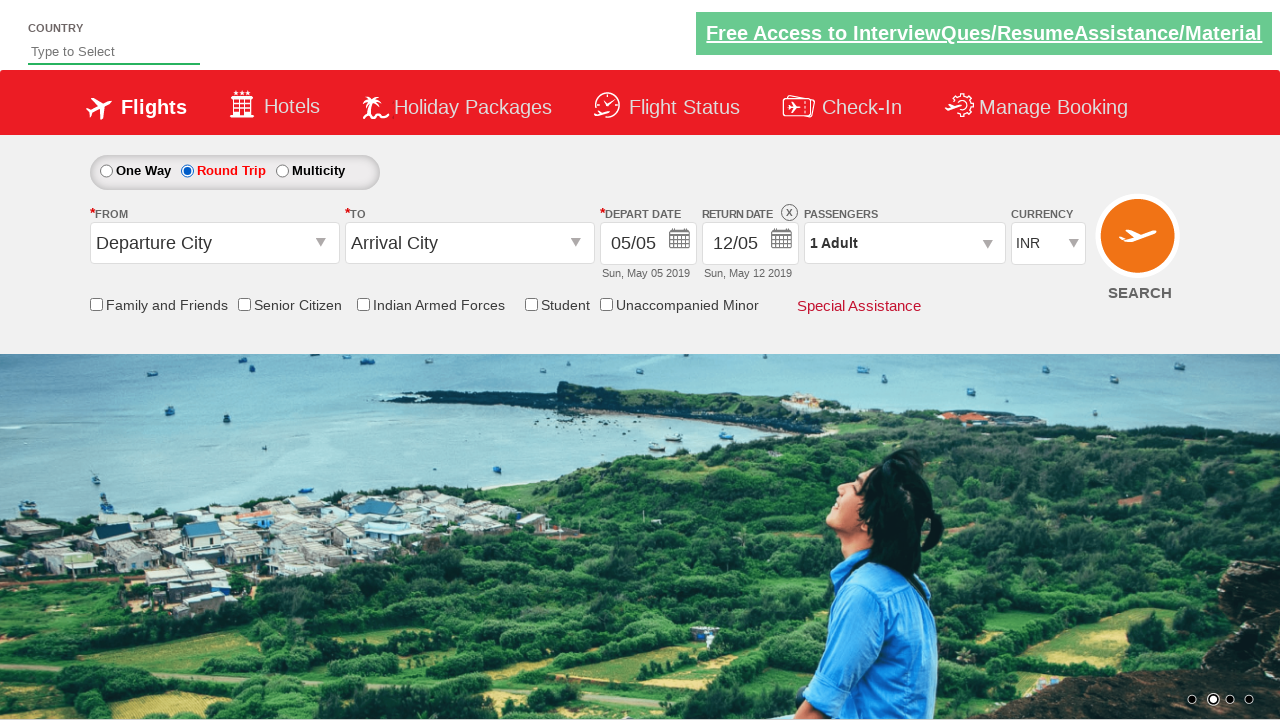

Retrieved updated style attribute of div element
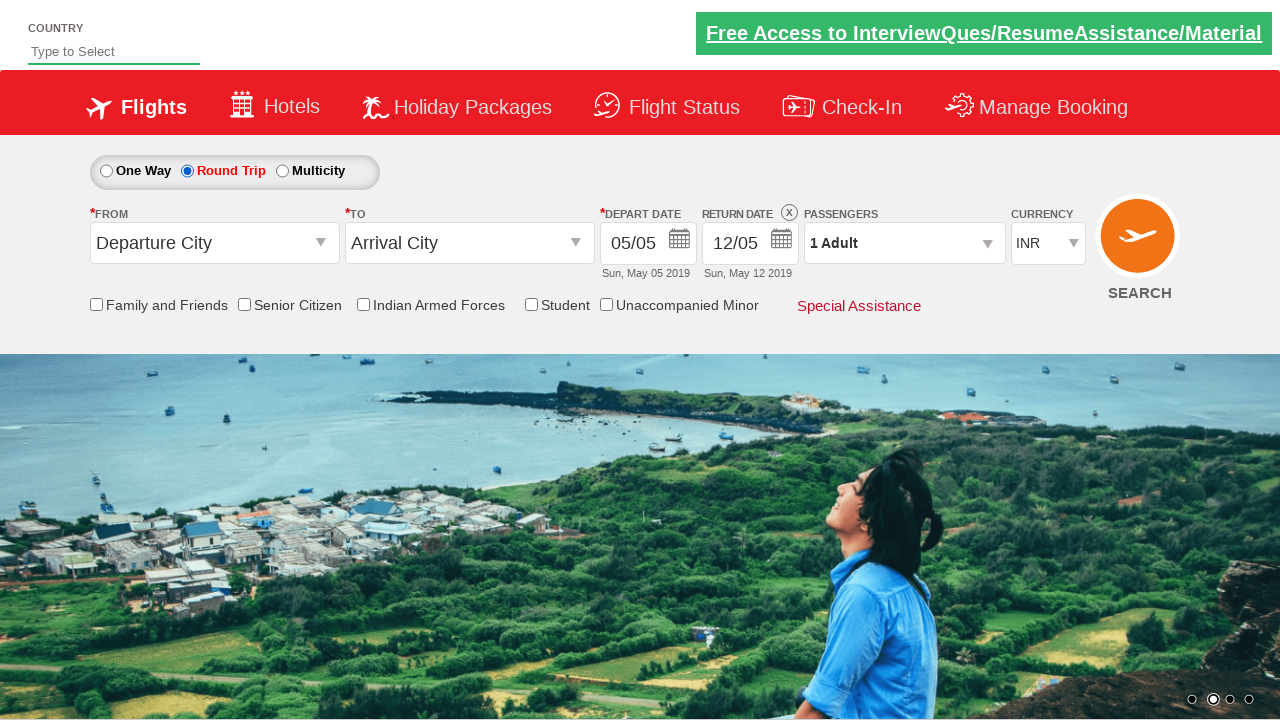

Verified div element is enabled - style contains opacity value
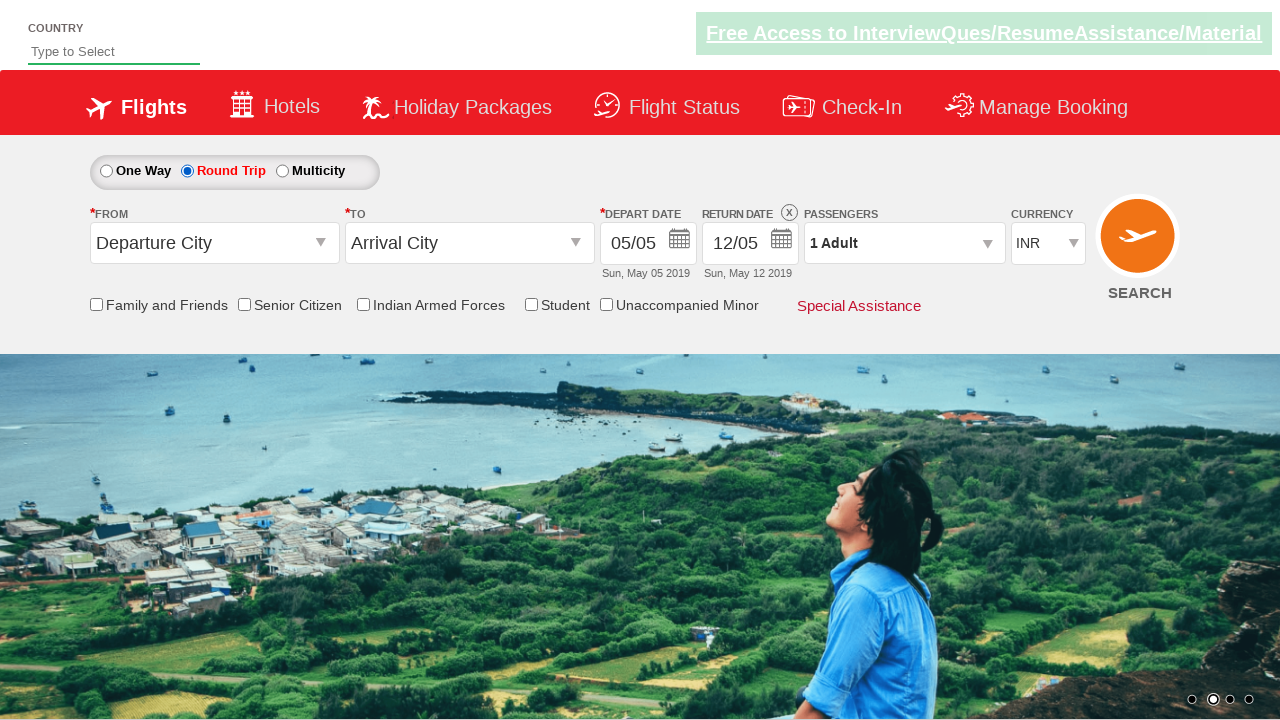

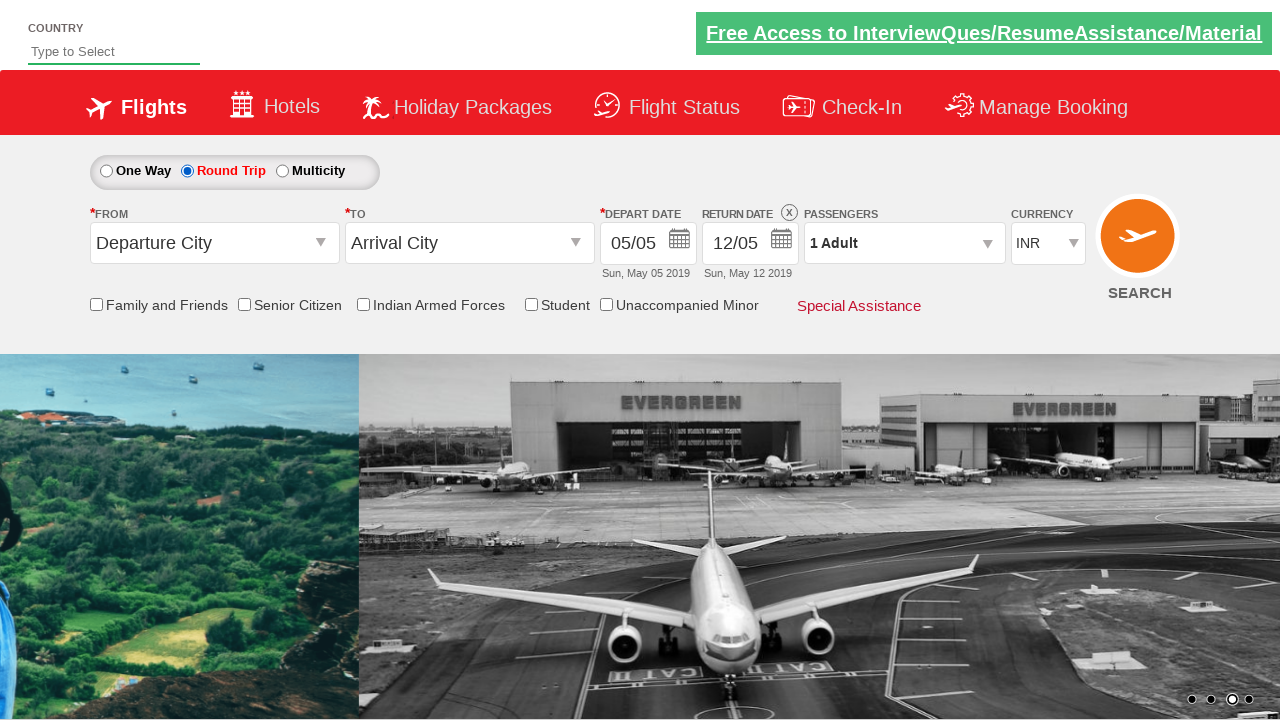